Tests the download link functionality on W3Schools HTML5 download attribute example page by switching to the iframe and clicking the download link

Starting URL: https://www.w3schools.com/tags/tryit.asp?filename=tryhtml5_a_download

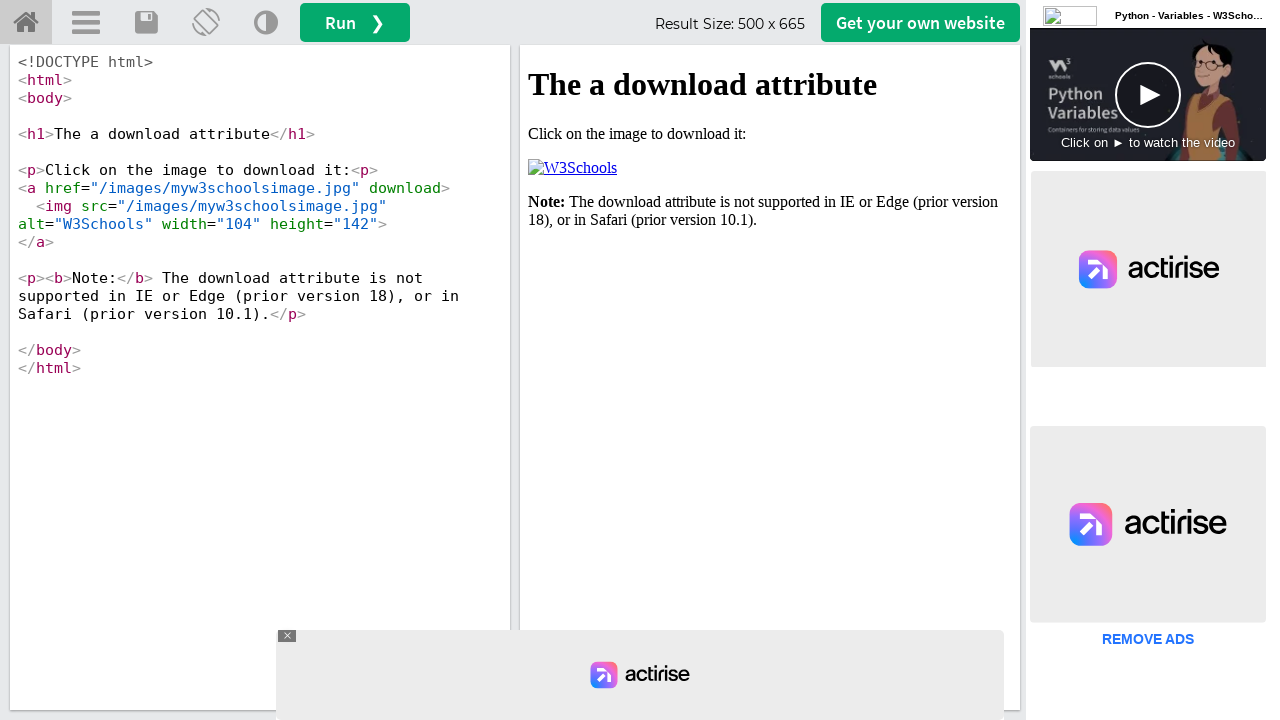

Located iframe with ID 'iframeResult' containing the download link
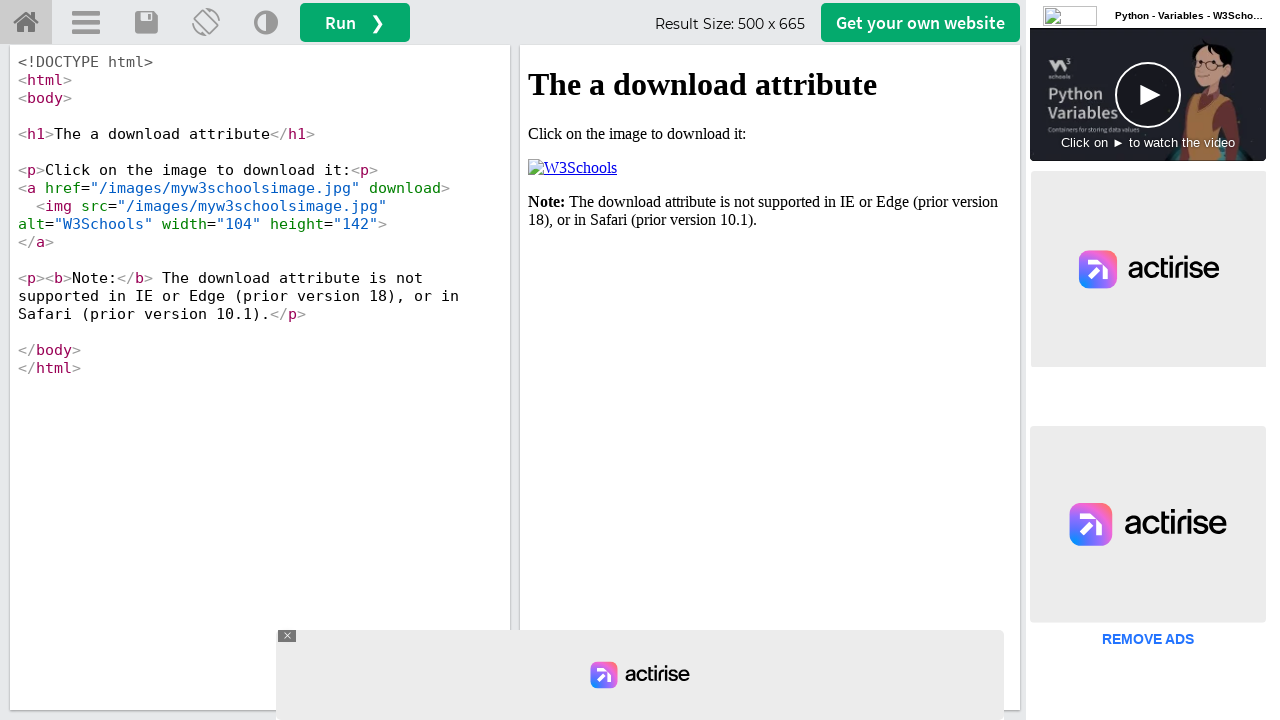

Clicked the download link within the iframe at (572, 168) on #iframeResult >> internal:control=enter-frame >> xpath=//p[2]/a
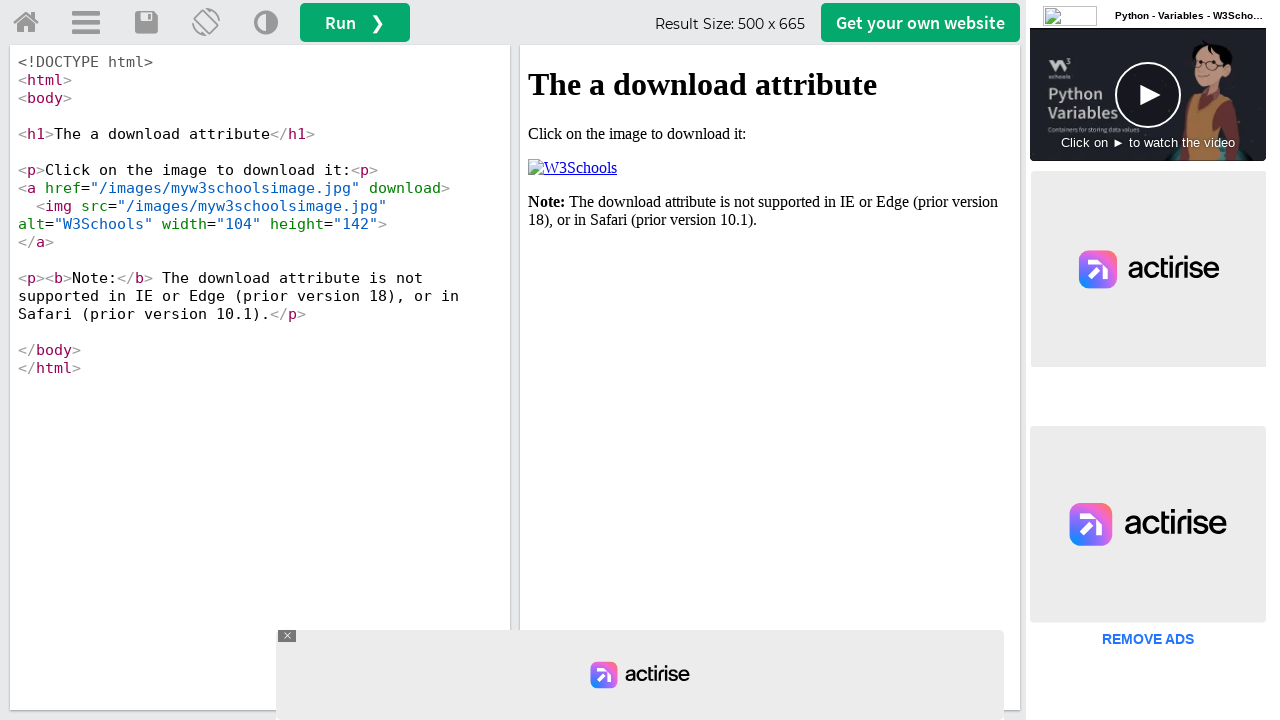

Waited 2 seconds for download to initiate
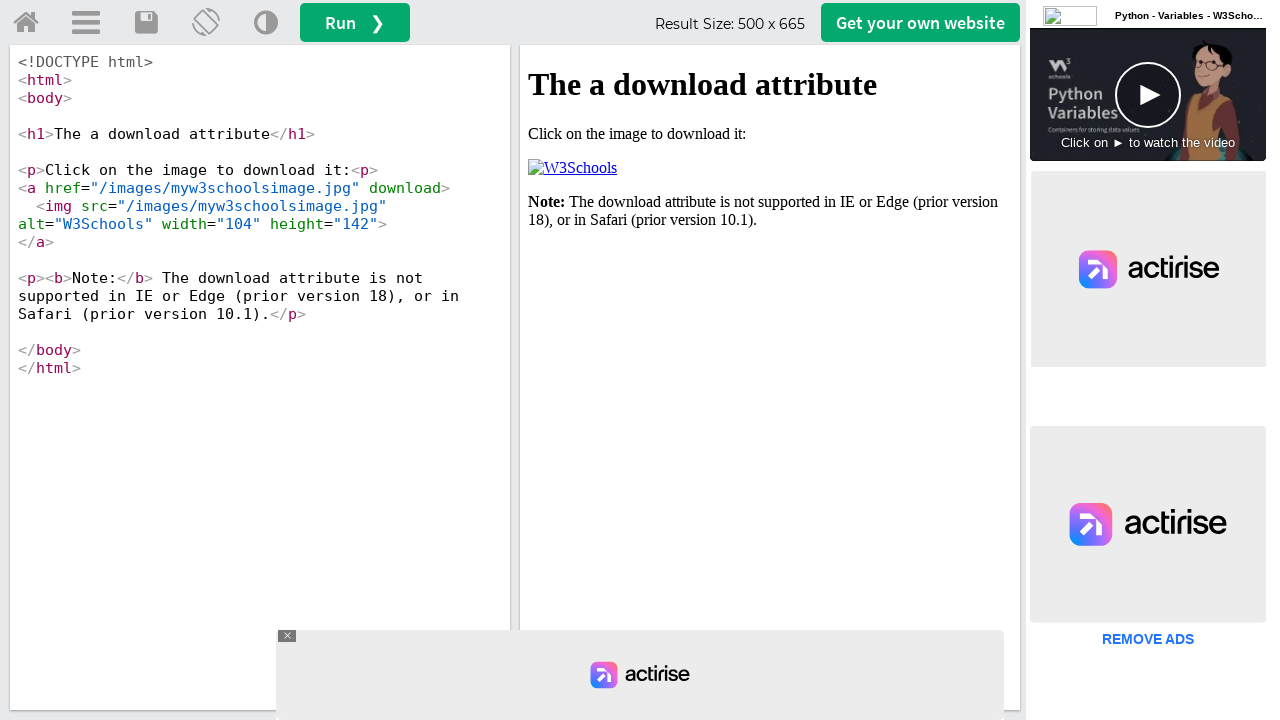

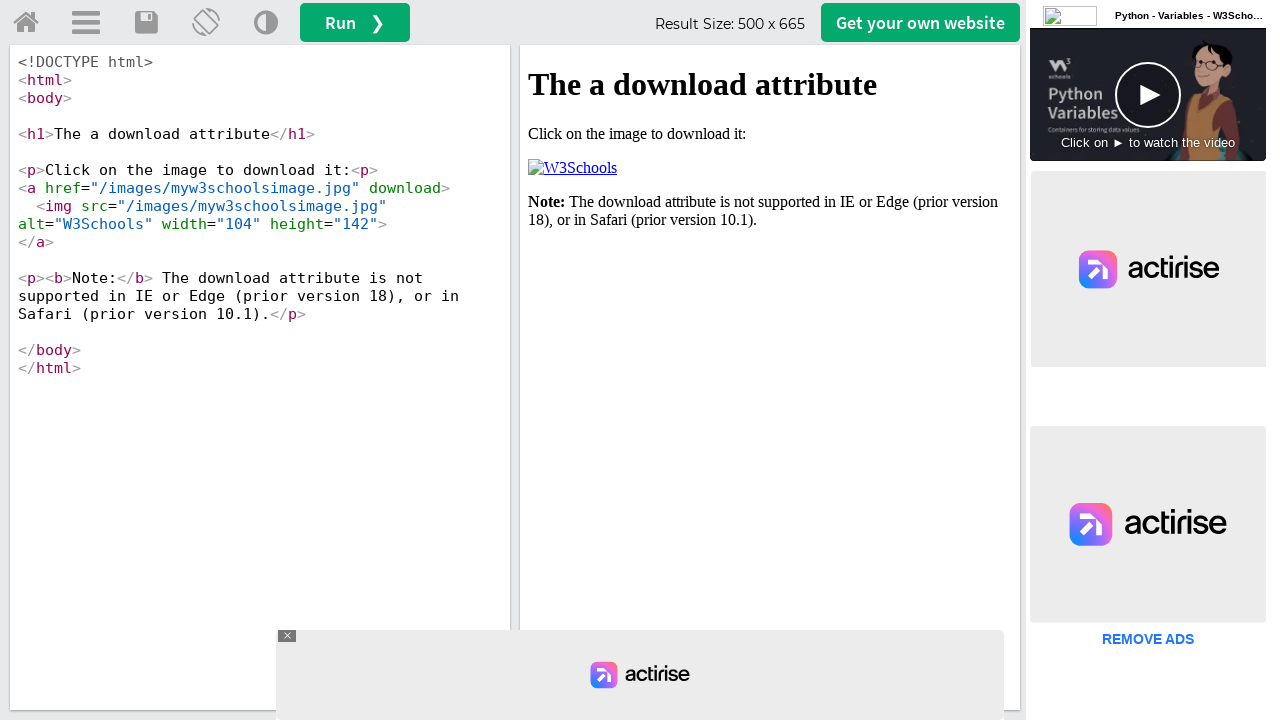